Tests JavaScript alert and confirm popup handling by entering a name, triggering alerts, accepting the first alert, and dismissing a confirm dialog.

Starting URL: https://rahulshettyacademy.com/AutomationPractice/

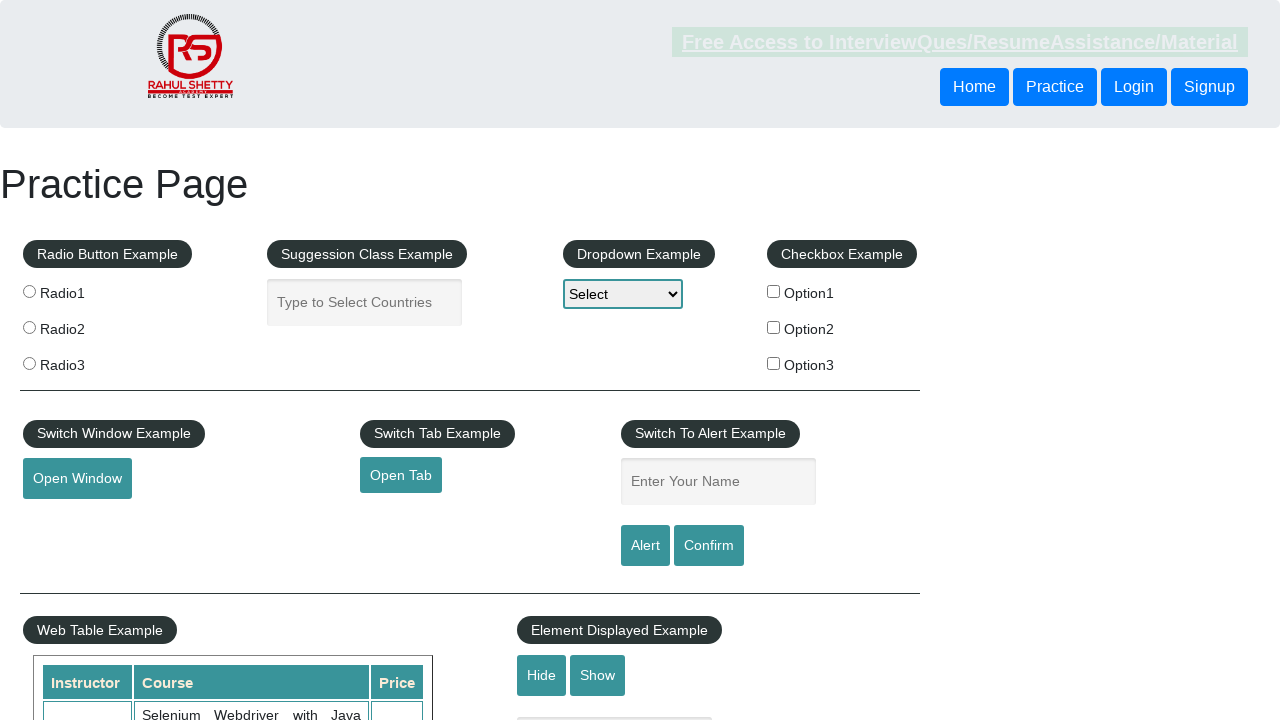

Filled name field with 'PranayKr' on #name
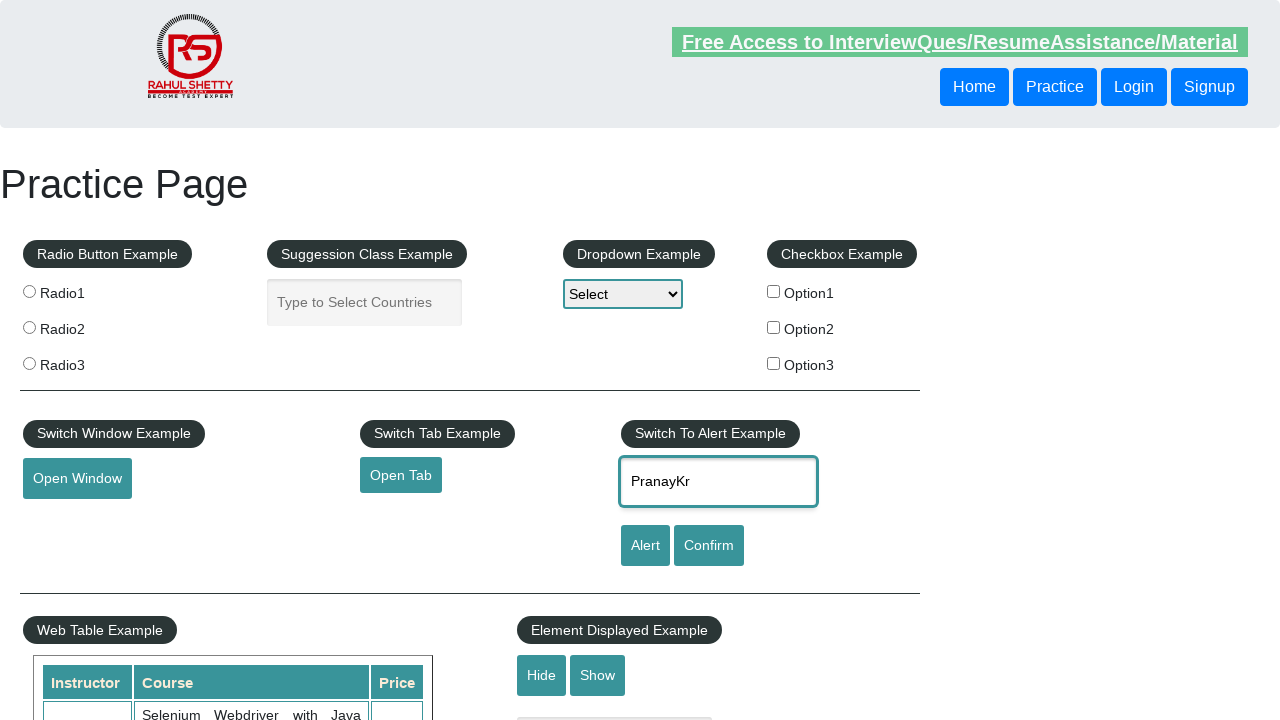

Clicked alert button to trigger alert popup at (645, 546) on #alertbtn
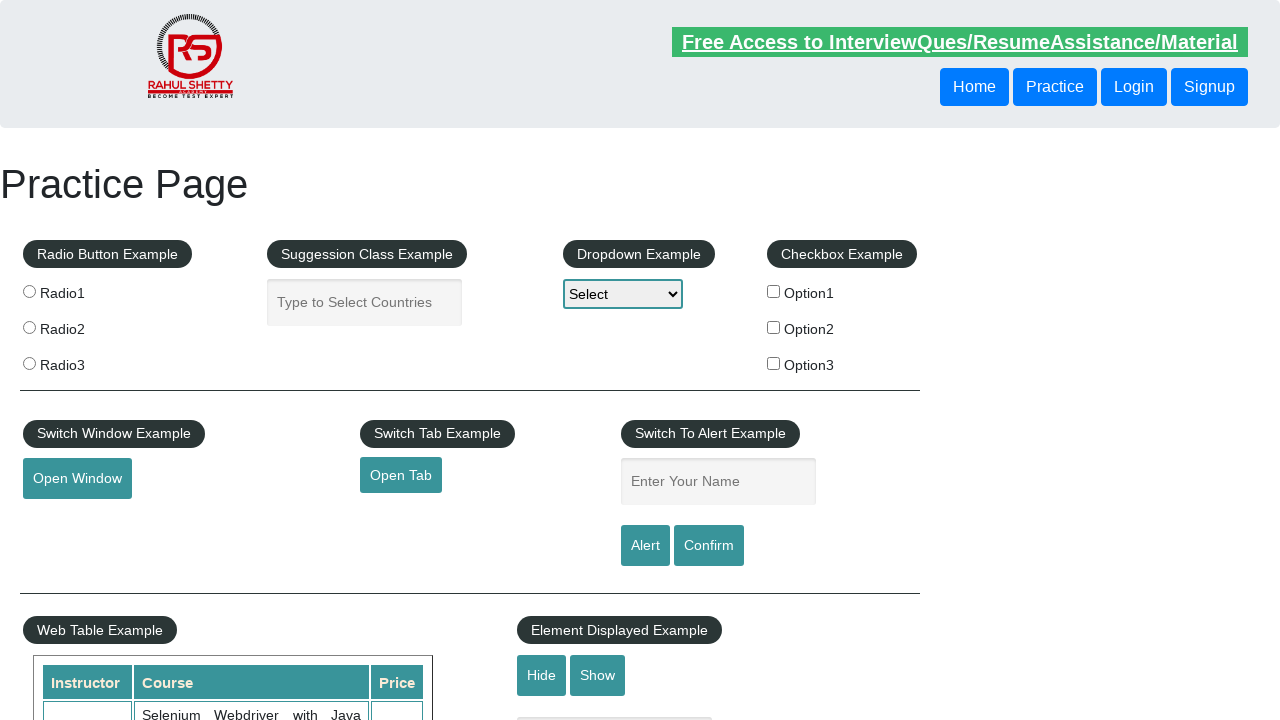

Set up dialog handler to accept alerts
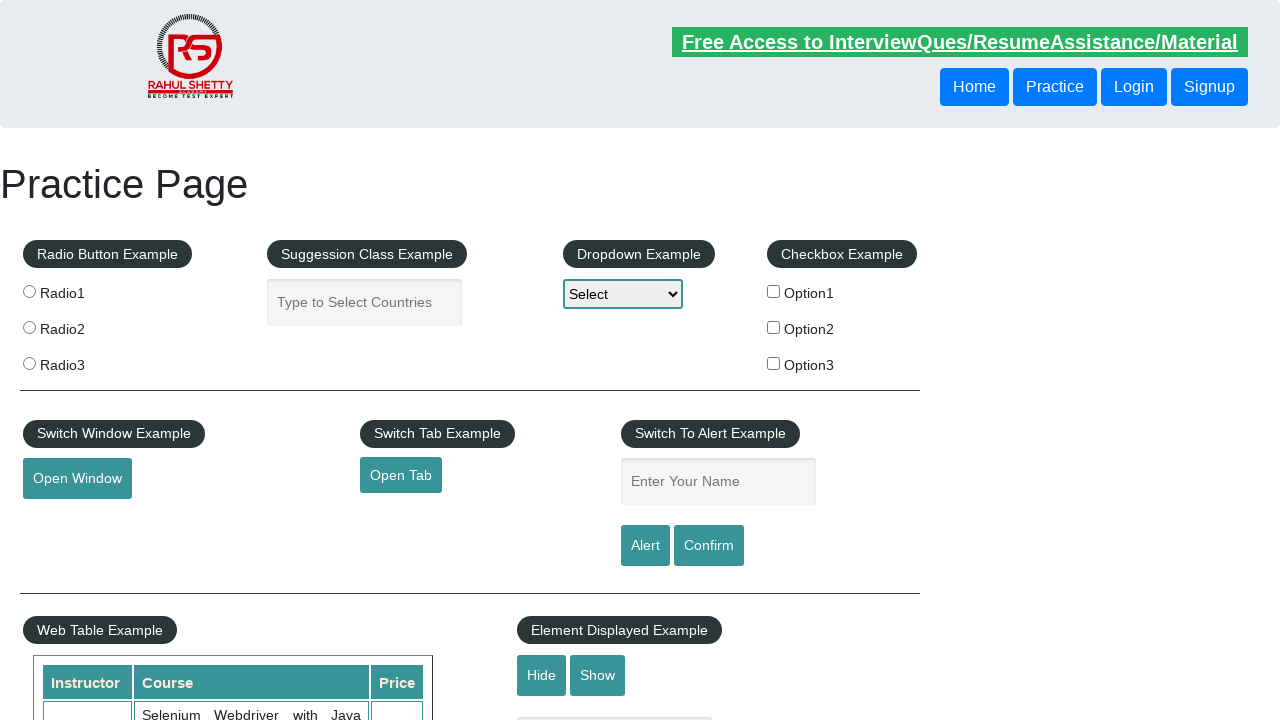

Waited for alert popup to be processed and accepted
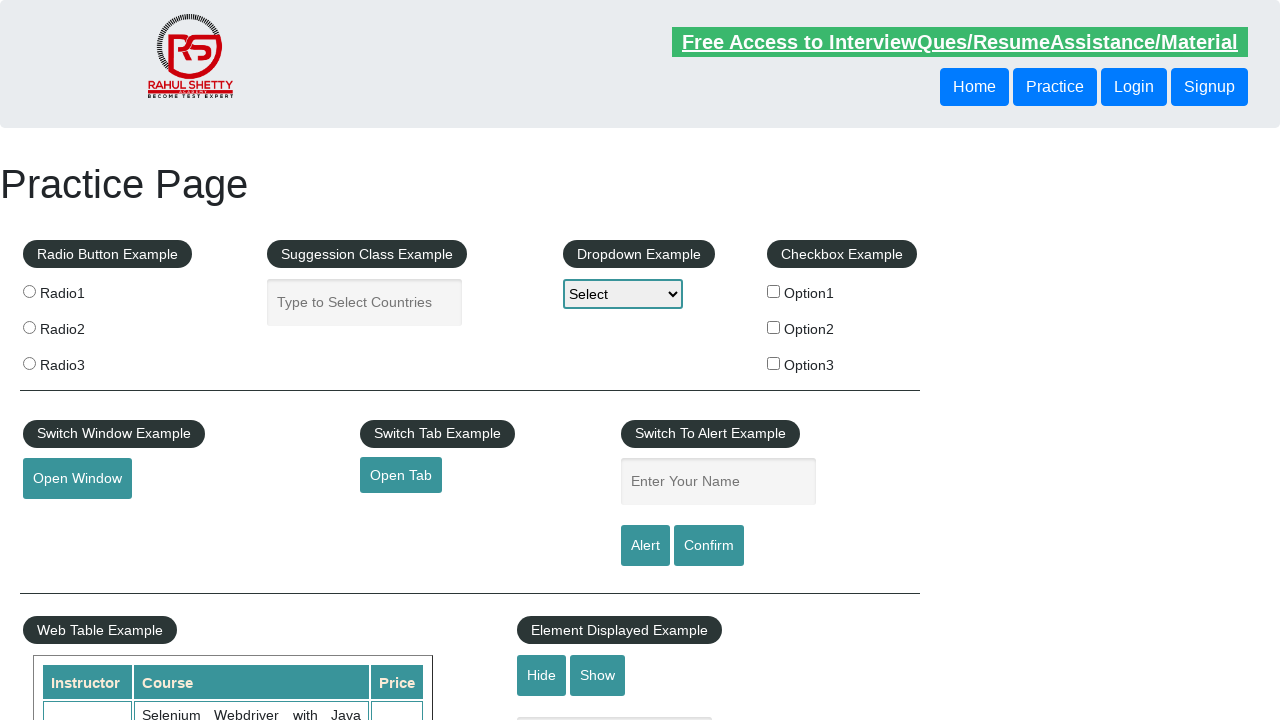

Filled name field again with 'PranayKr' for confirm dialog test on #name
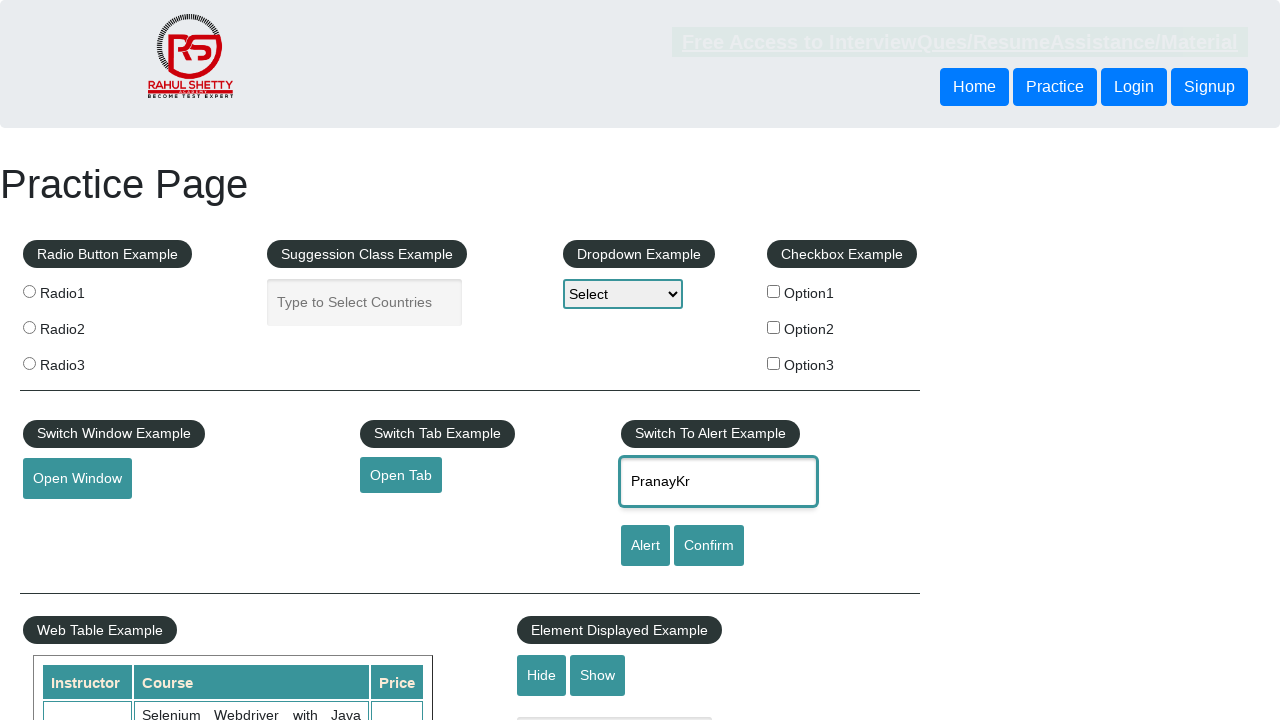

Set up dialog handler to dismiss confirm dialogs
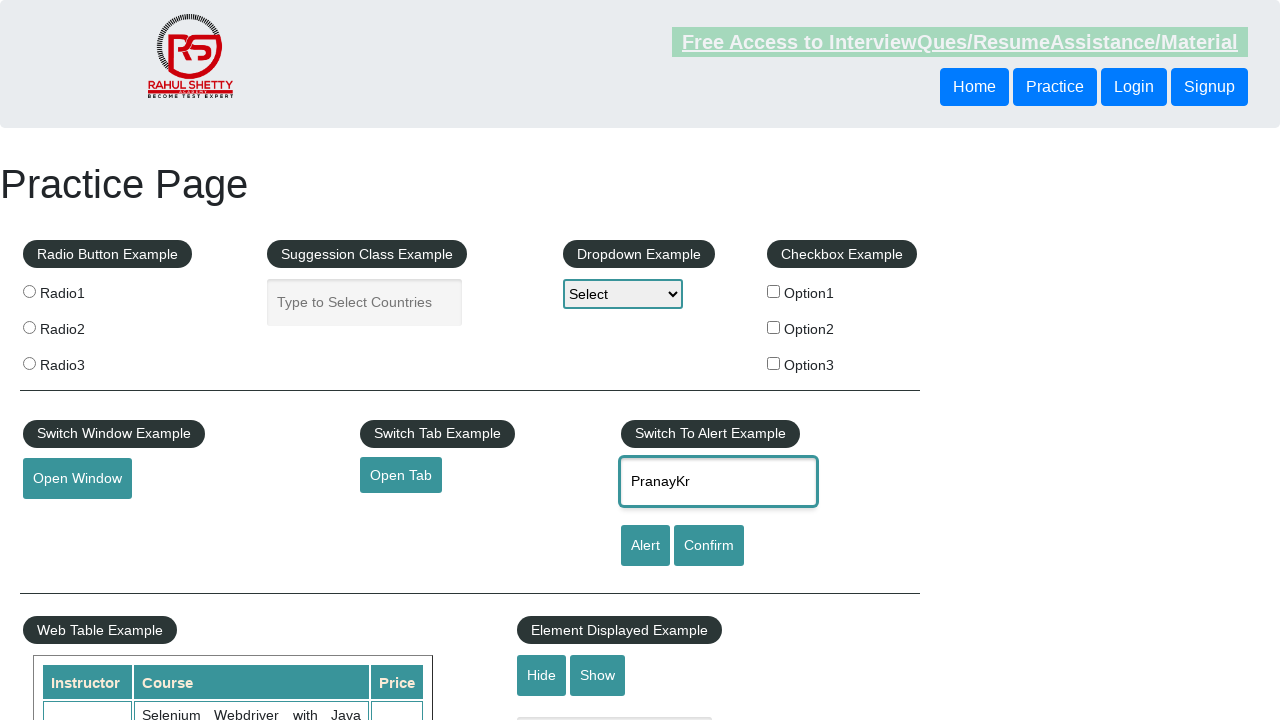

Clicked confirm button to trigger confirm dialog at (709, 546) on #confirmbtn
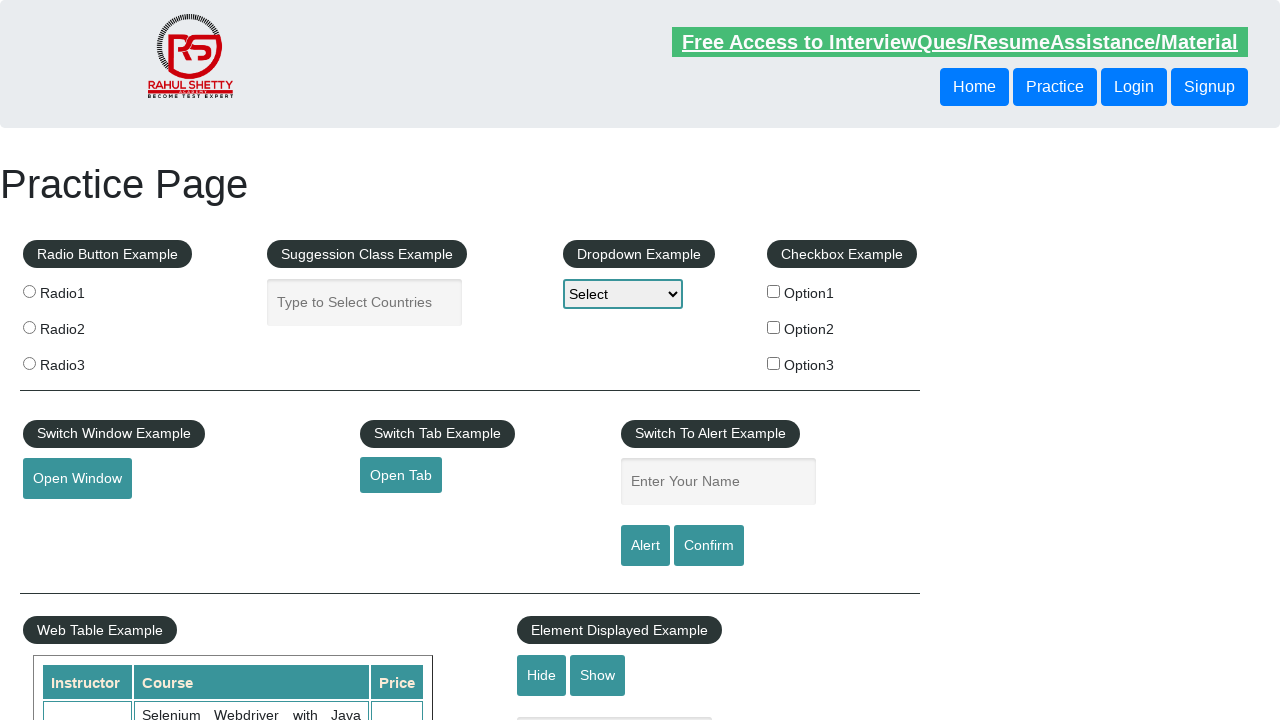

Waited for confirm dialog to be processed and dismissed
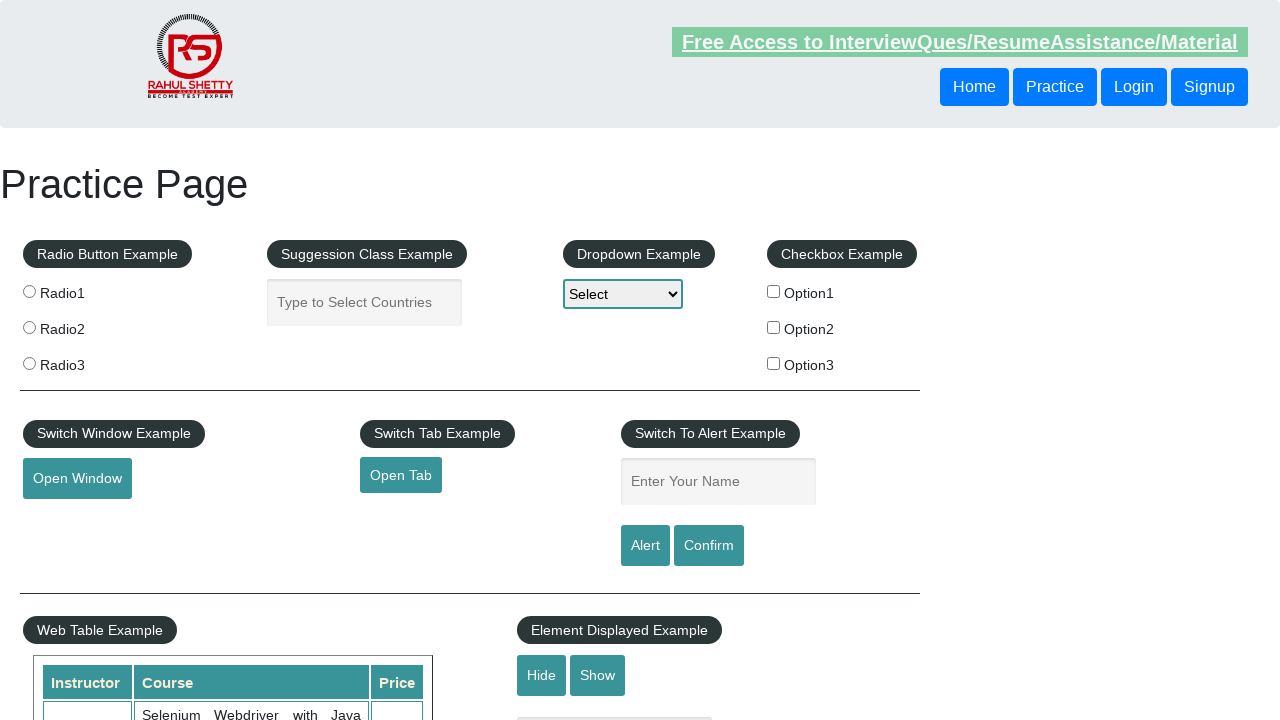

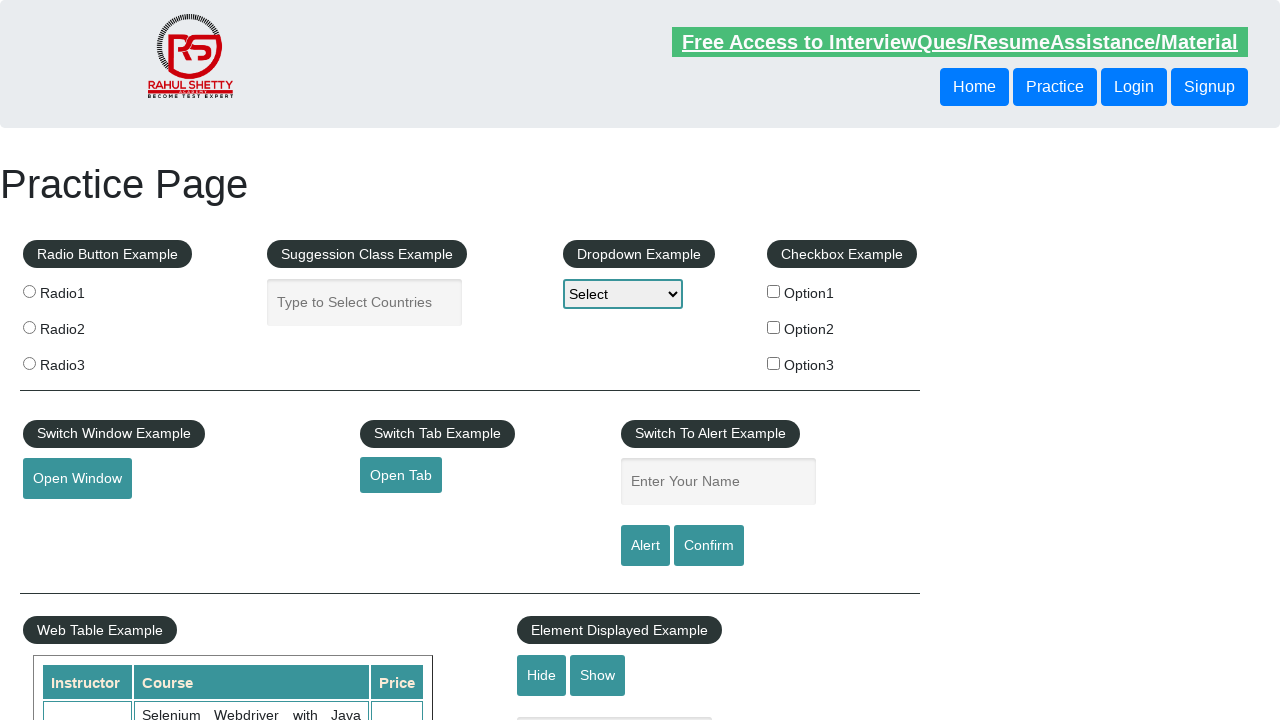